Tests the demo request form on Sauce Labs website by filling in the email field and clicking the submit button to request a demo.

Starting URL: https://saucelabs.com/request-demo

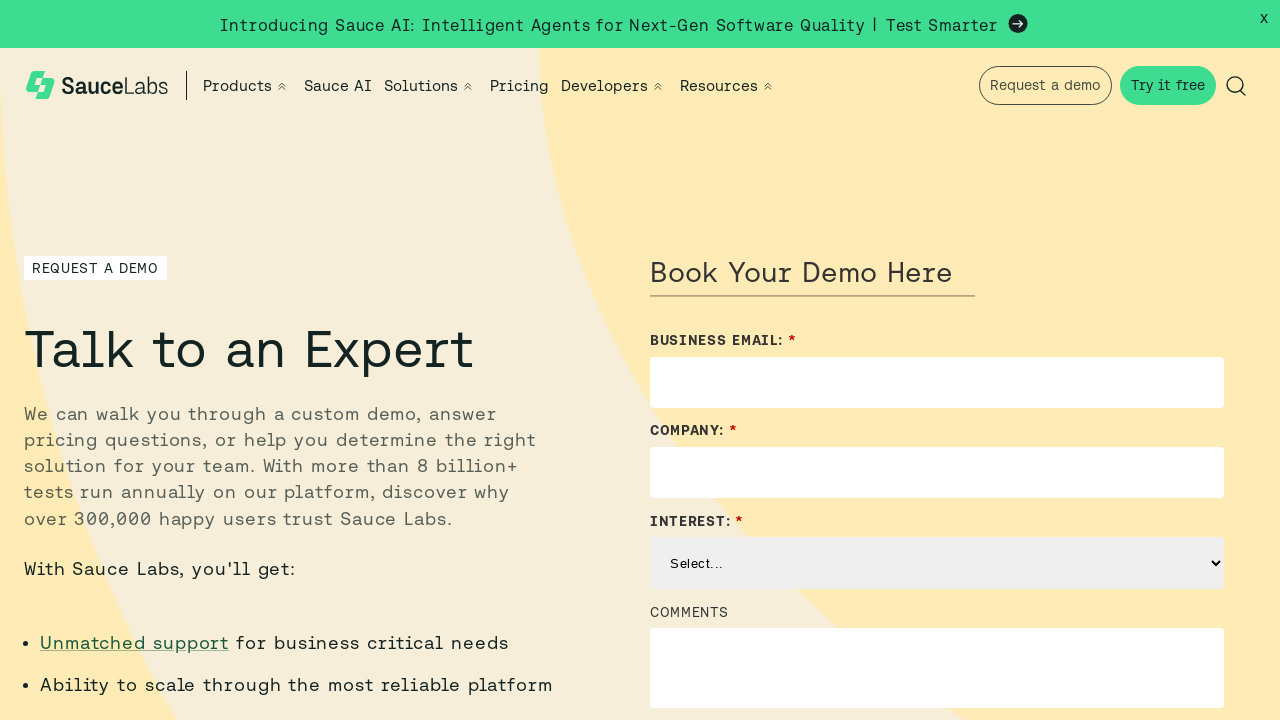

Email field became visible
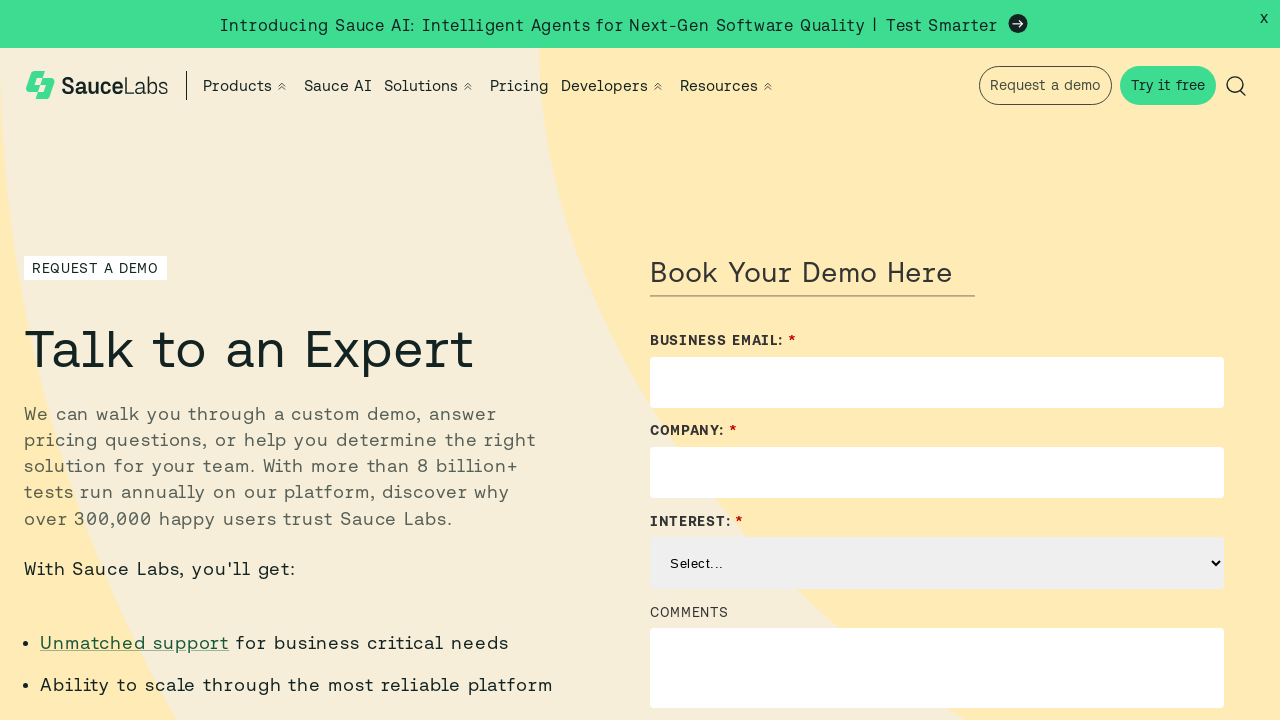

Filled email field with 'testuser.demo@gmail.com' on #Email
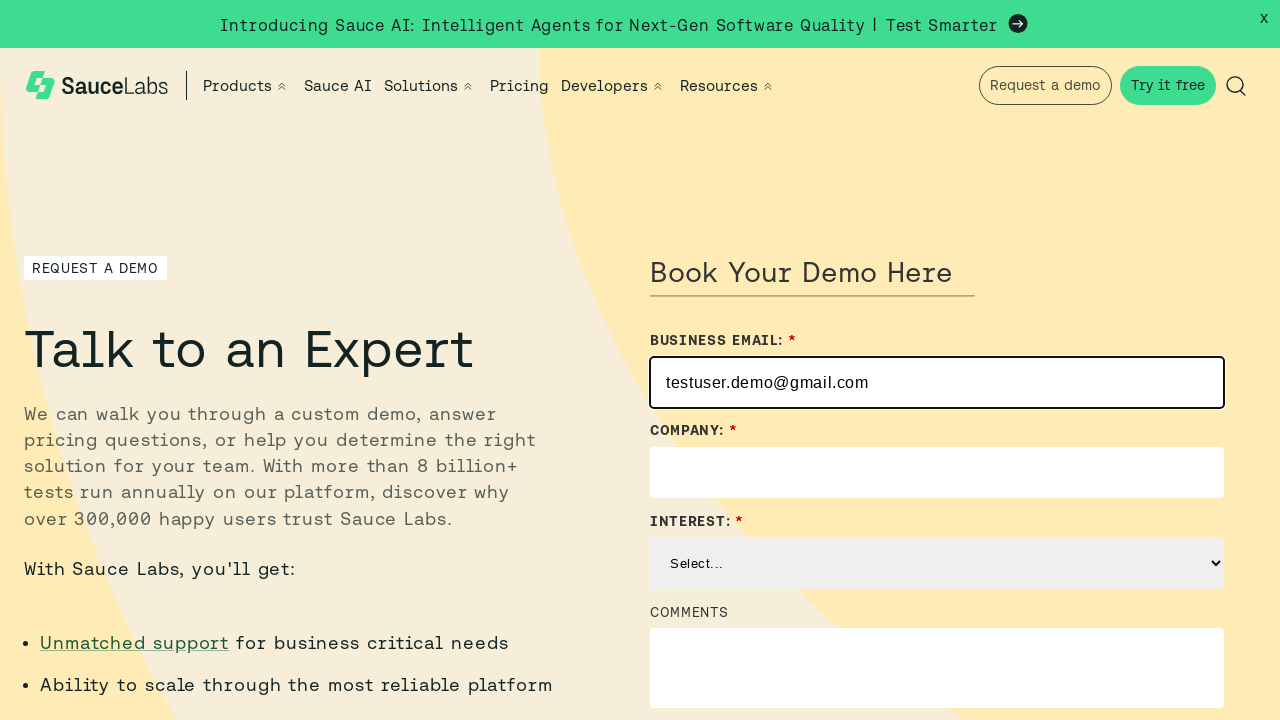

Let's Talk submit button became visible
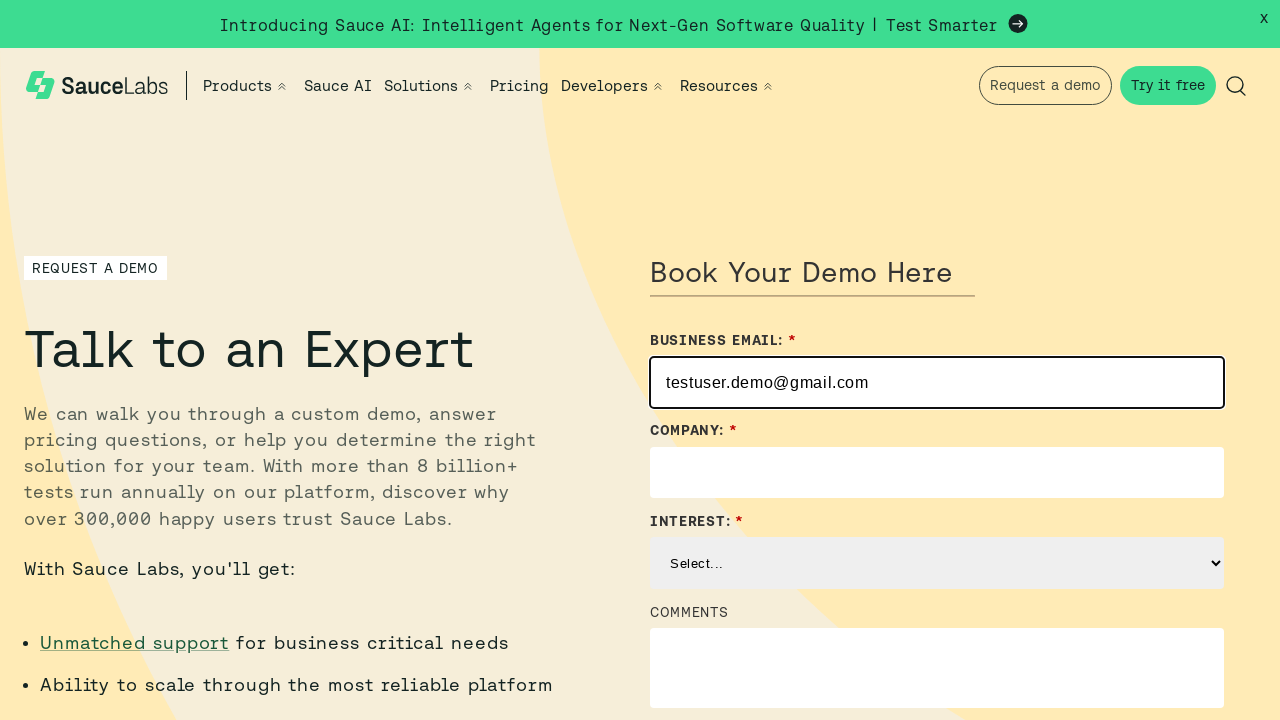

Clicked Let's Talk button to submit demo request form at (696, 703) on button:has-text("Let's Talk")
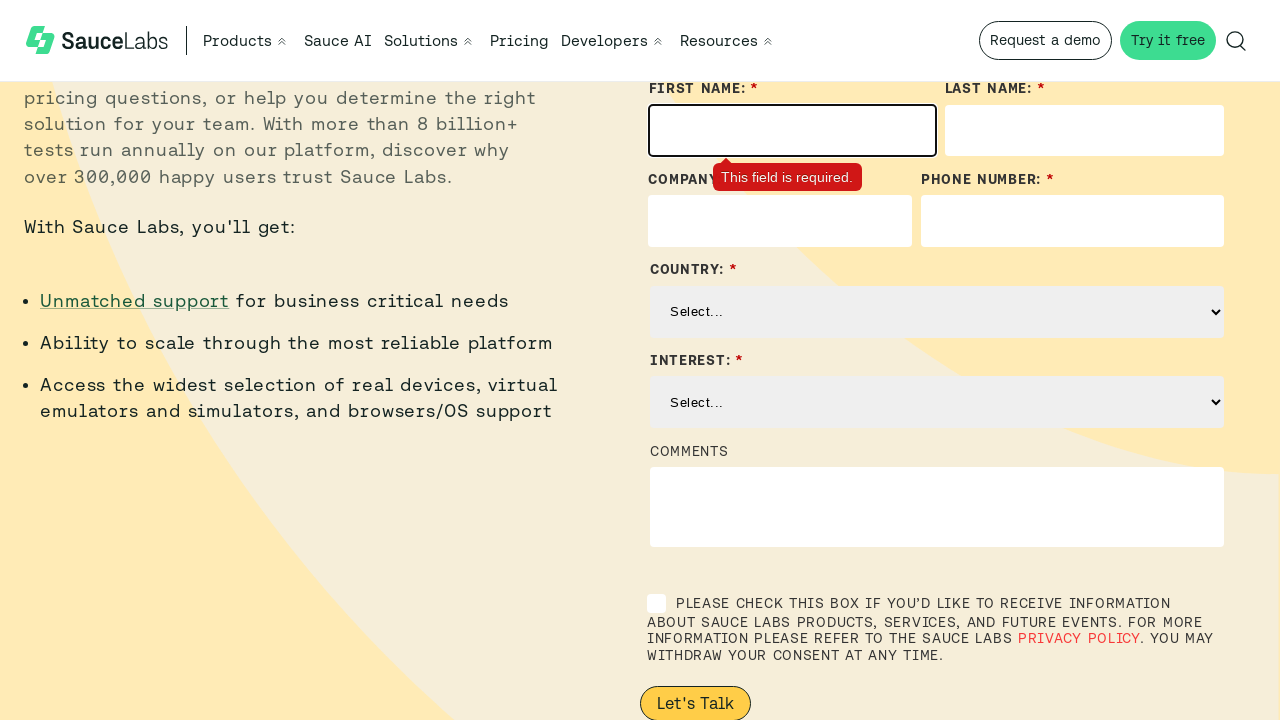

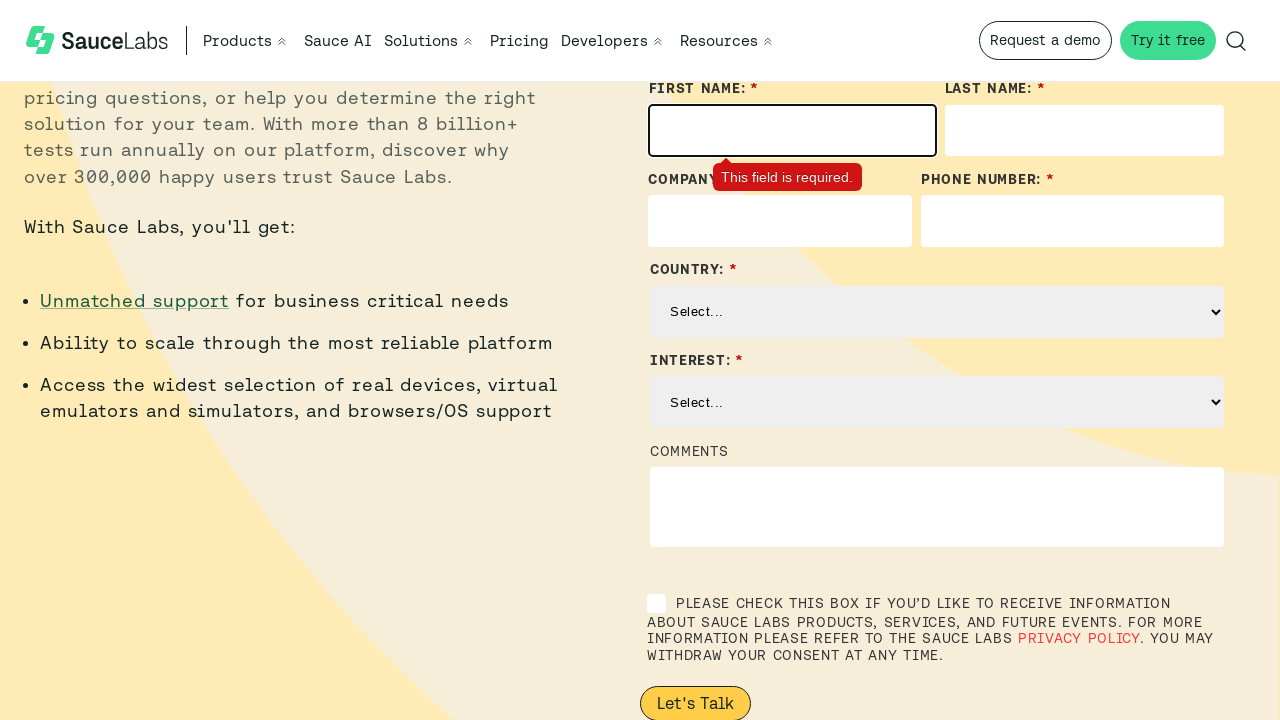